Tests the status codes page by clicking on a specific status code link and verifying the correct status code message is displayed.

Starting URL: https://the-internet.herokuapp.com/status_codes

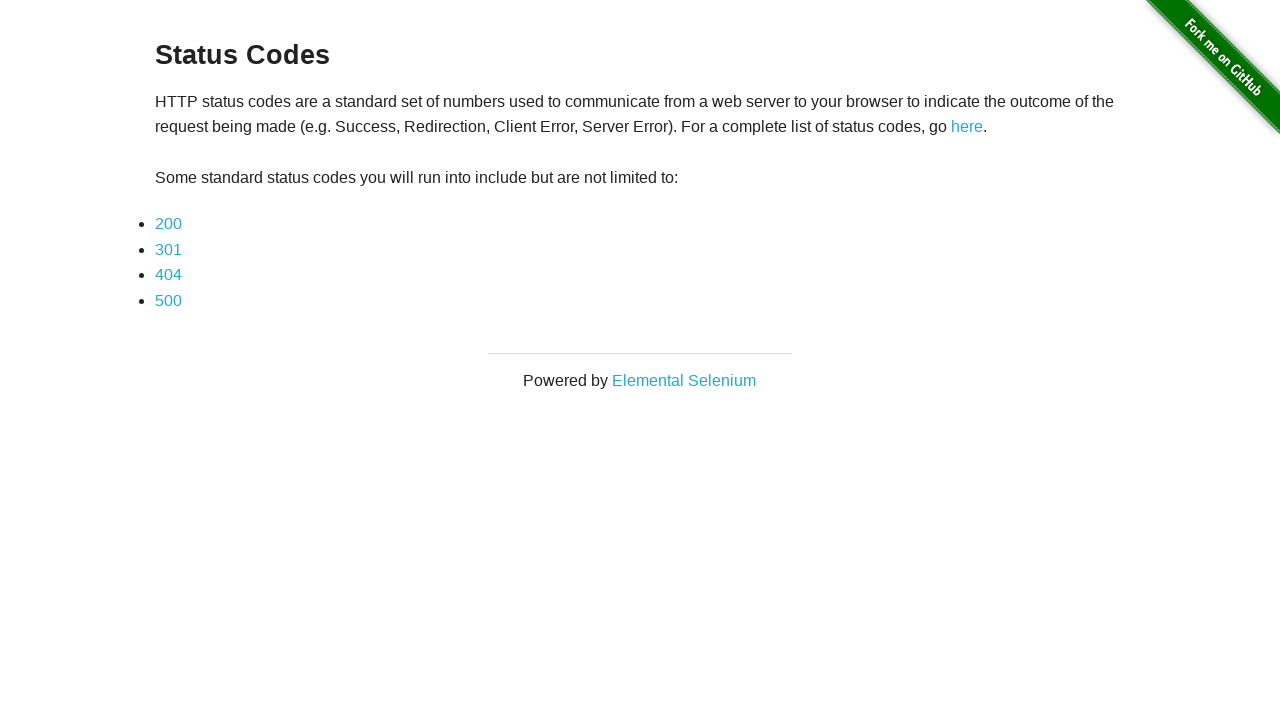

Navigated to status codes page
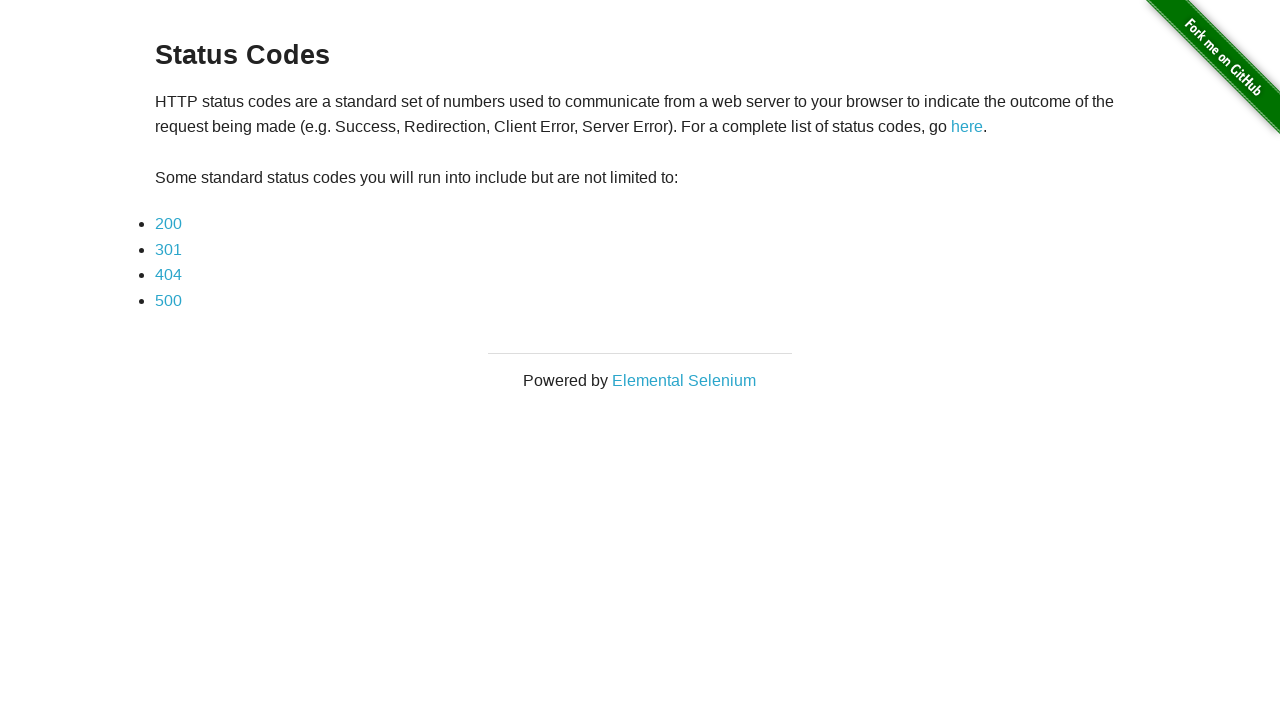

Clicked on status code 200 link at (168, 224) on a:has-text('200')
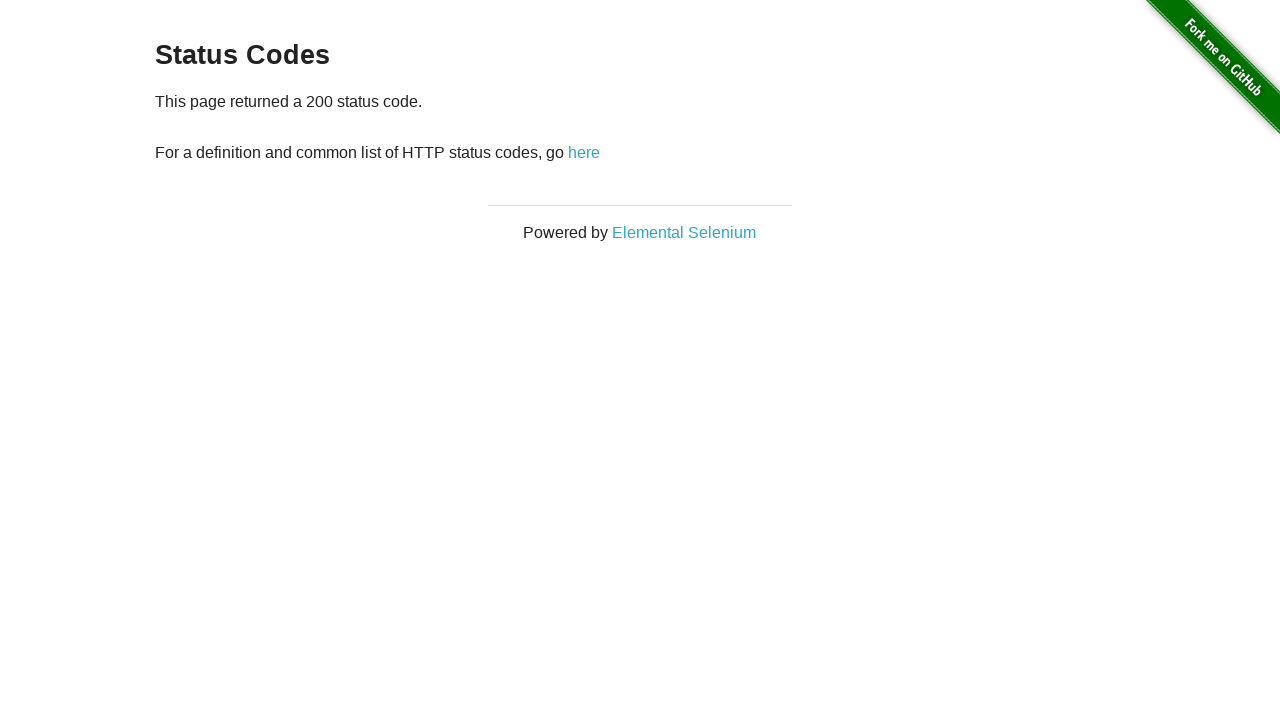

Status code message element loaded
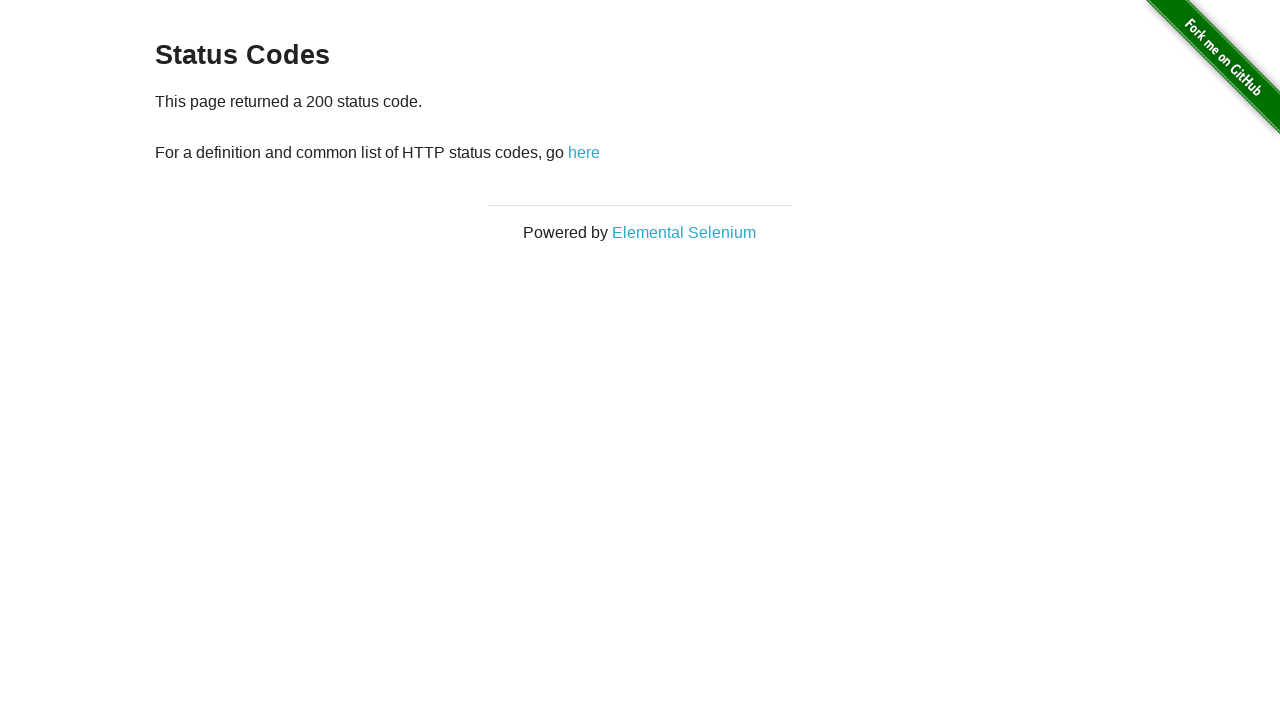

Retrieved status code message text
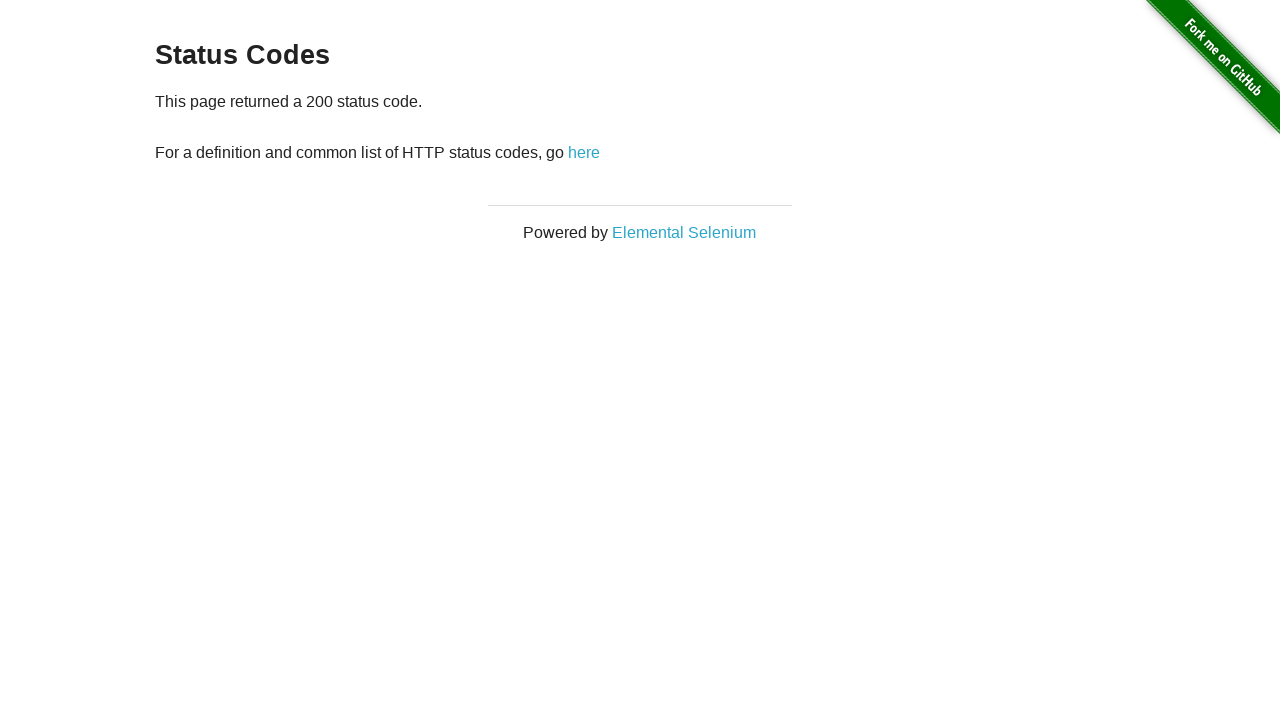

Verified status code 200 message is displayed
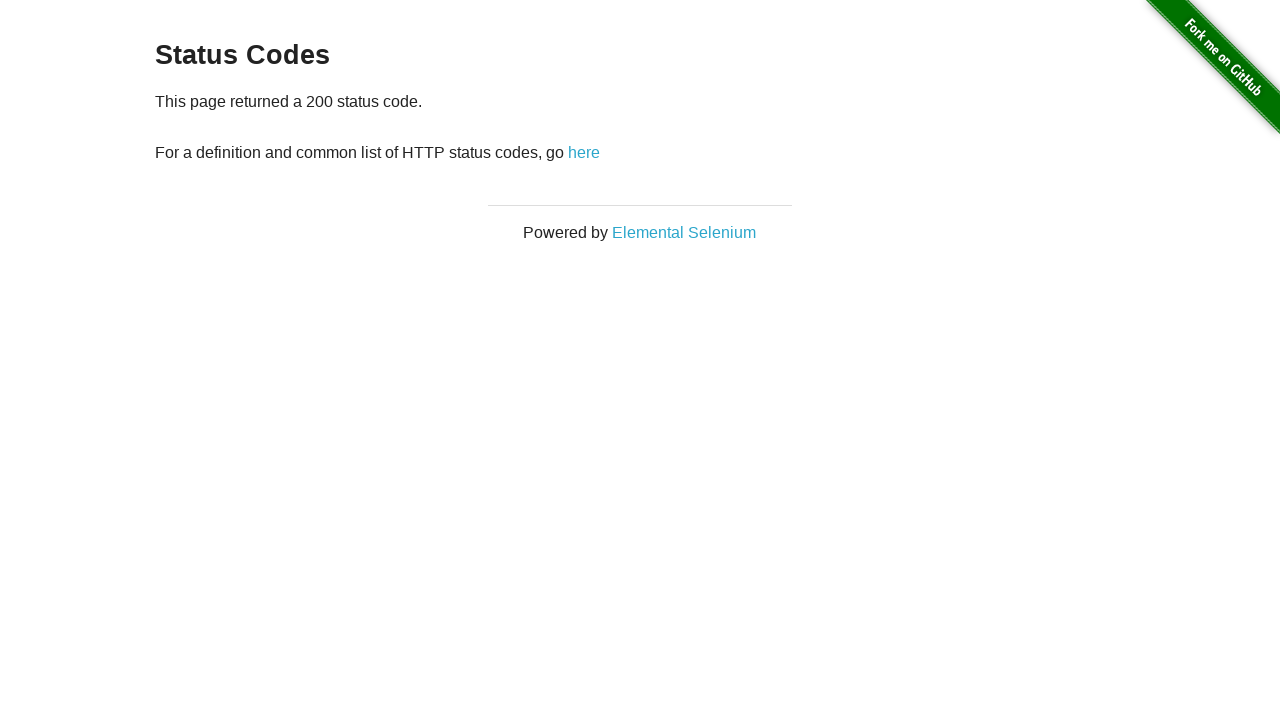

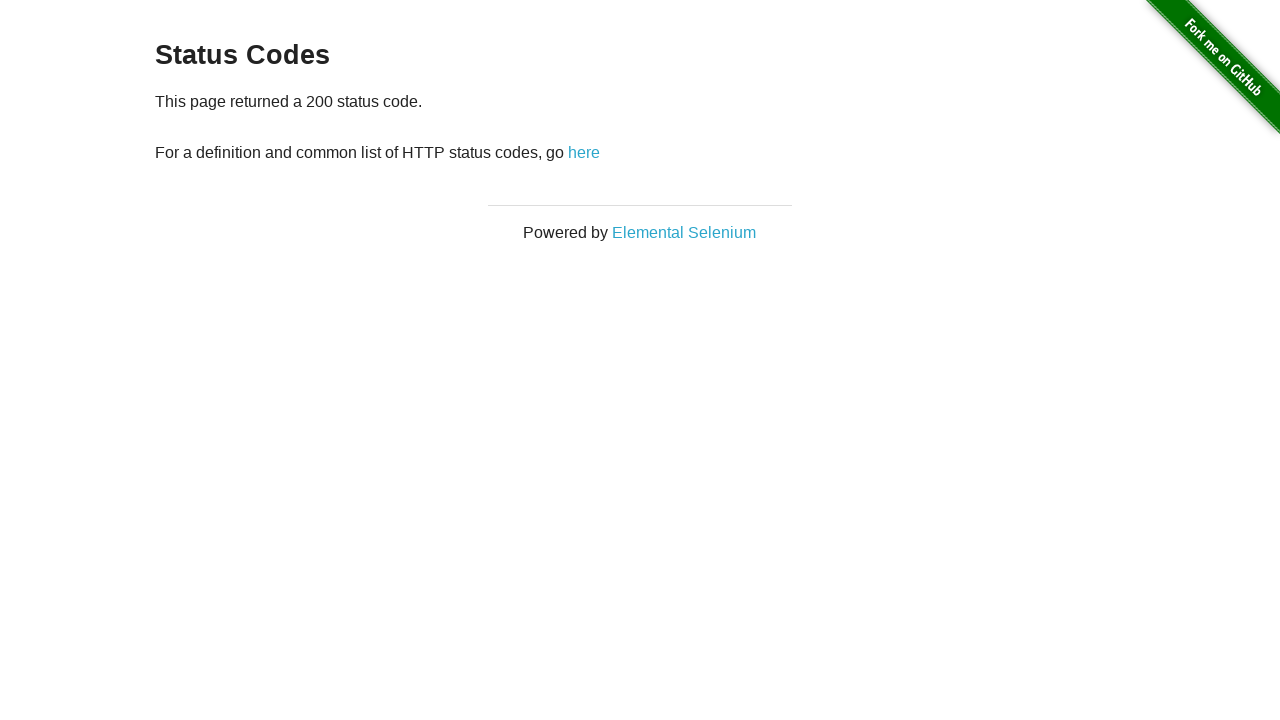